Tests drag and drop functionality by clicking and holding an element, moving it horizontally, then scrolling to and clicking a sharing button

Starting URL: https://selenium08.blogspot.com/2020/01/click-and-hold.html

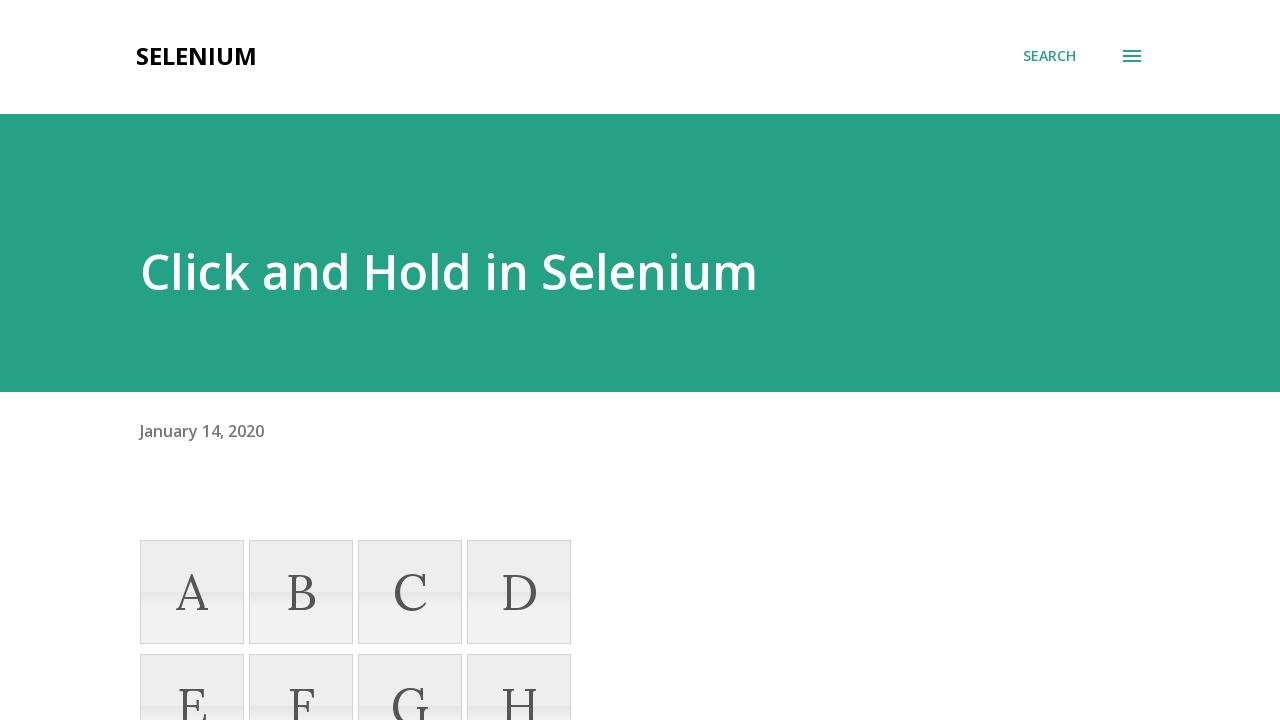

Set viewport size to 1920x1080
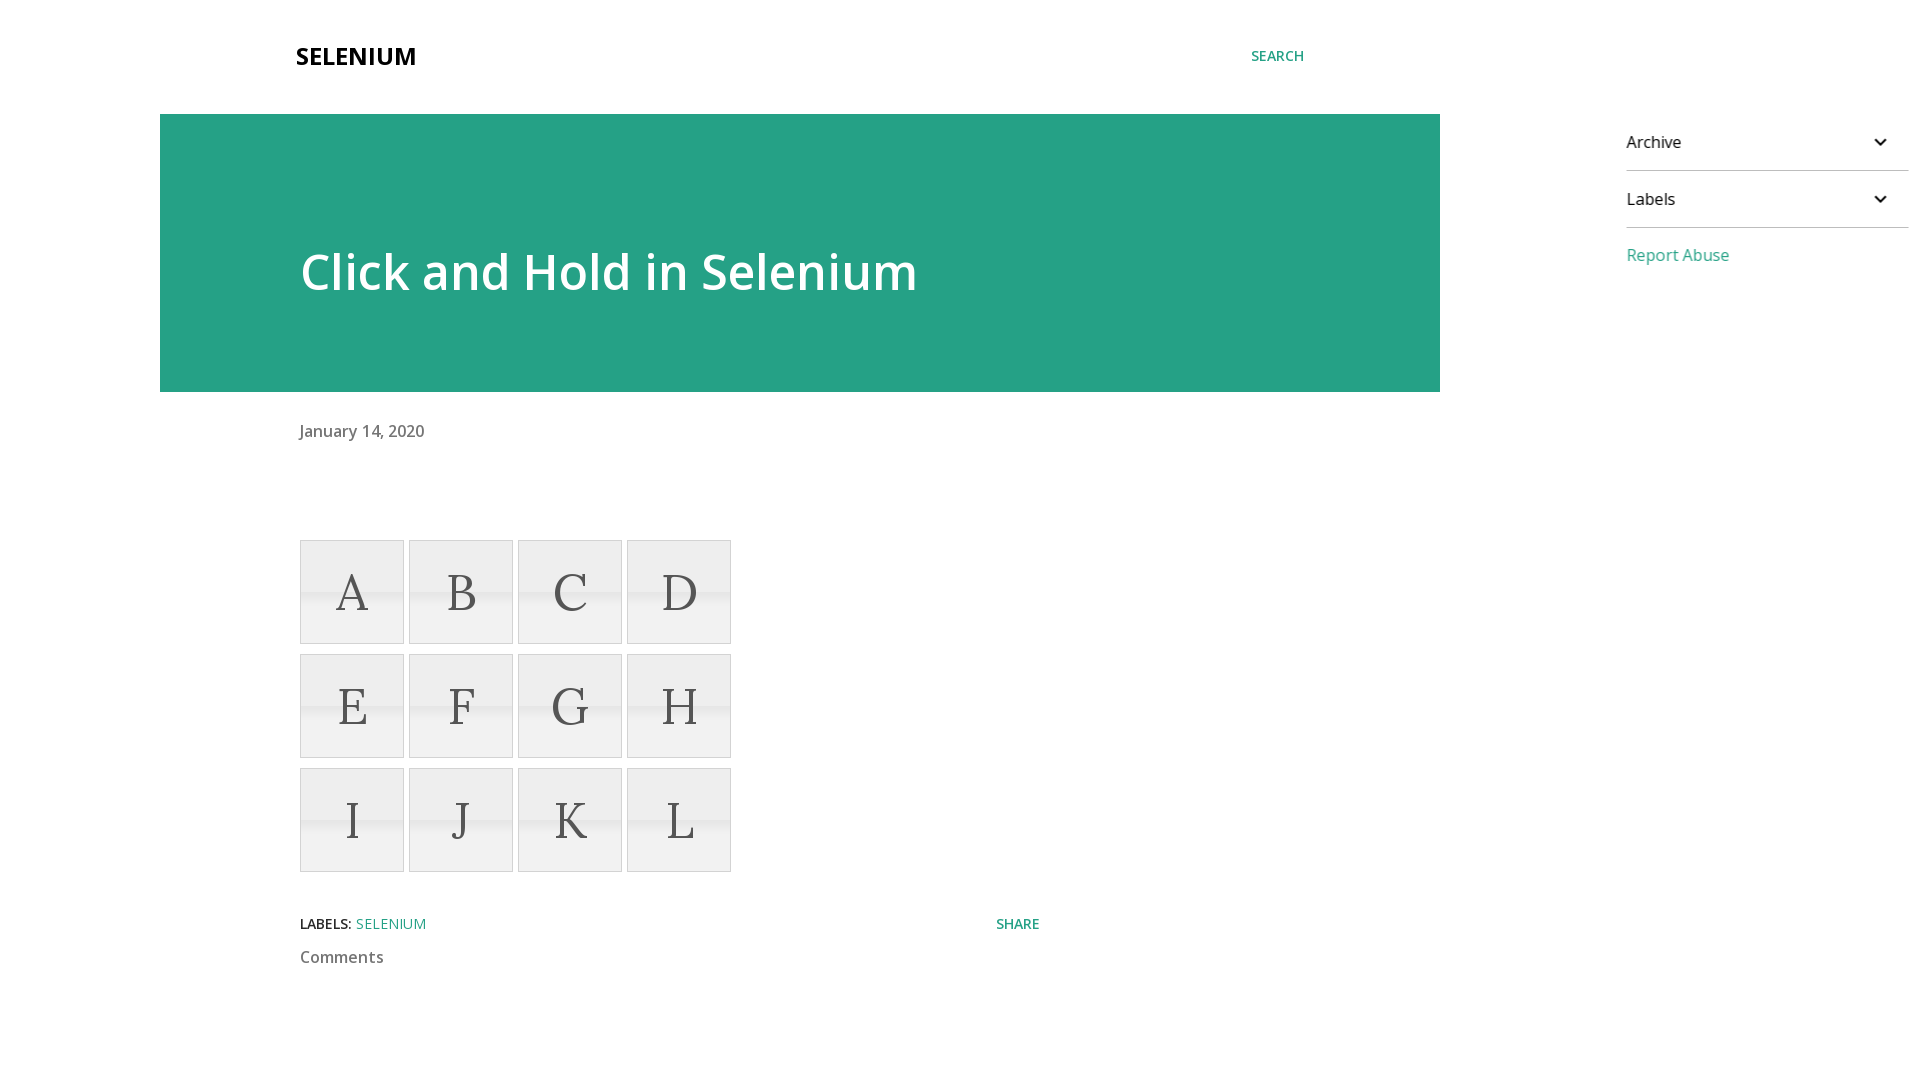

Waited for draggable element to be visible
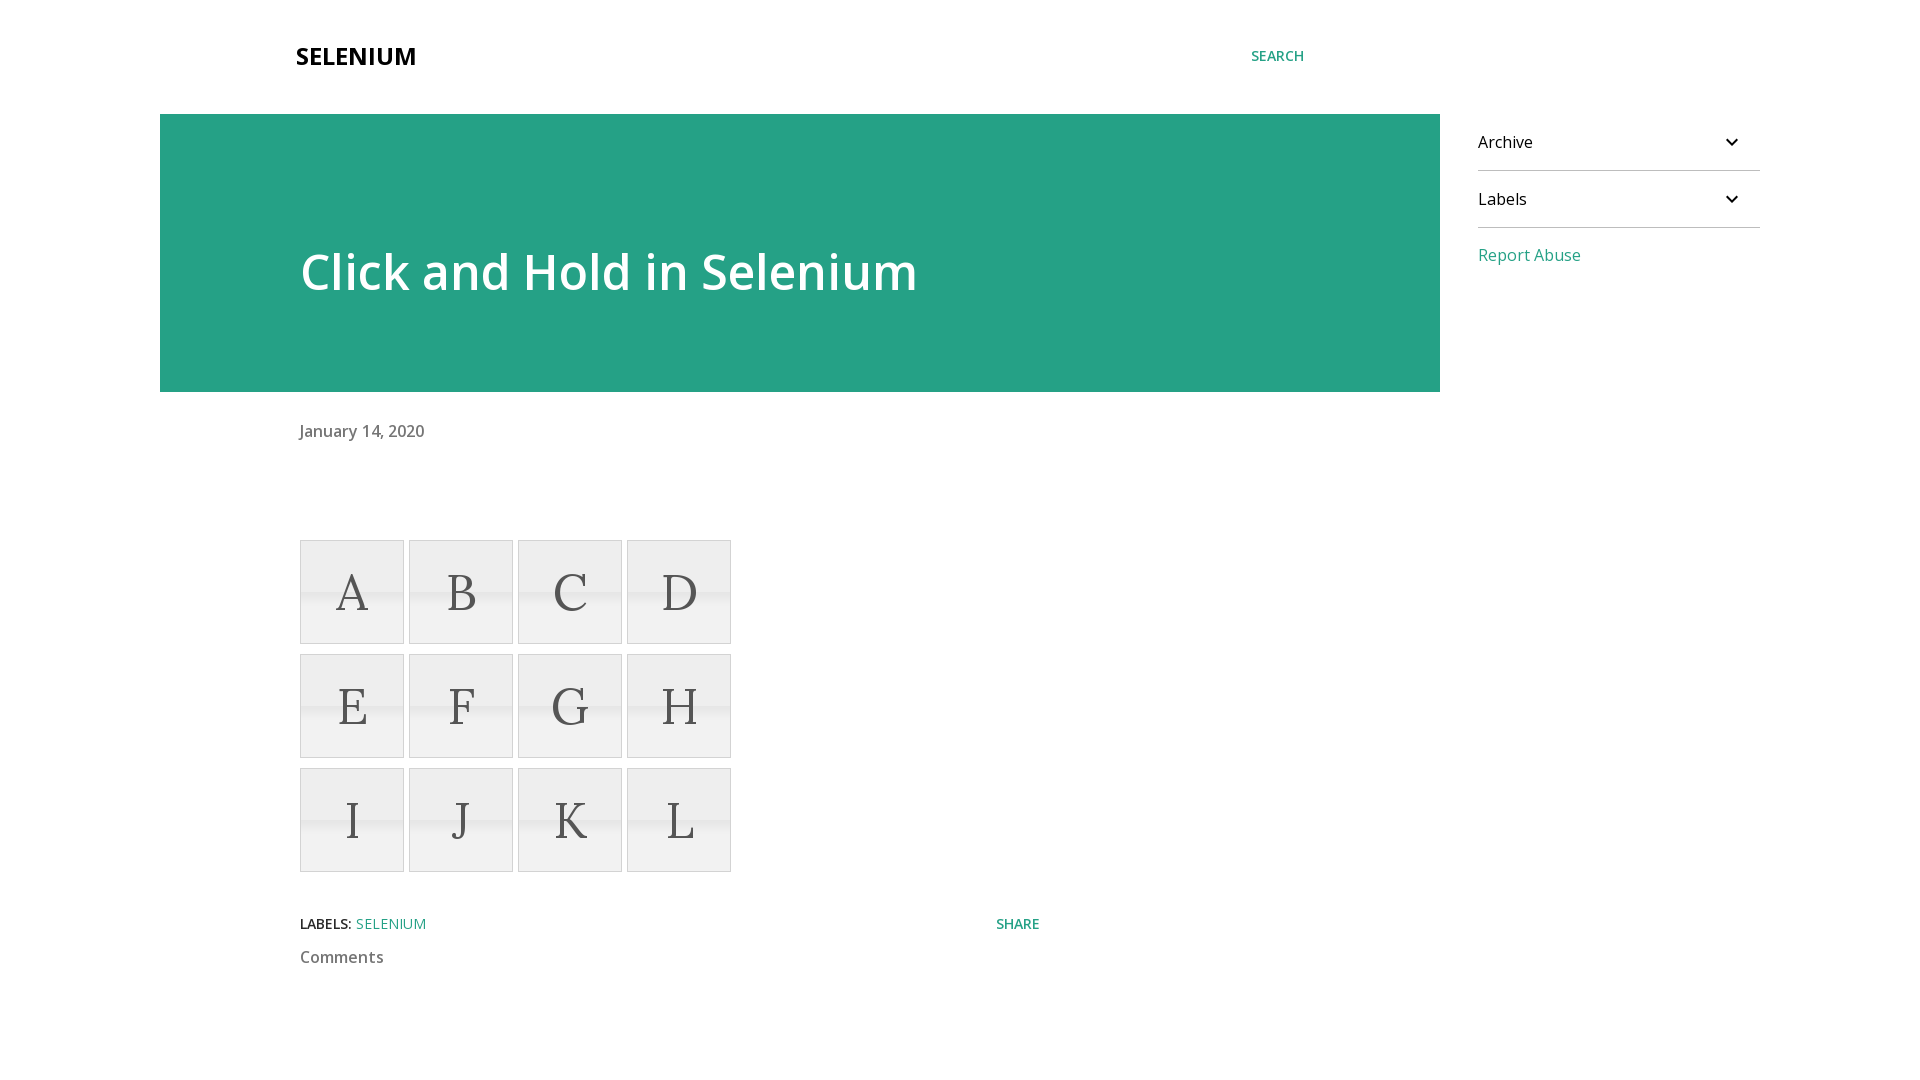

Located draggable element and got its bounding box
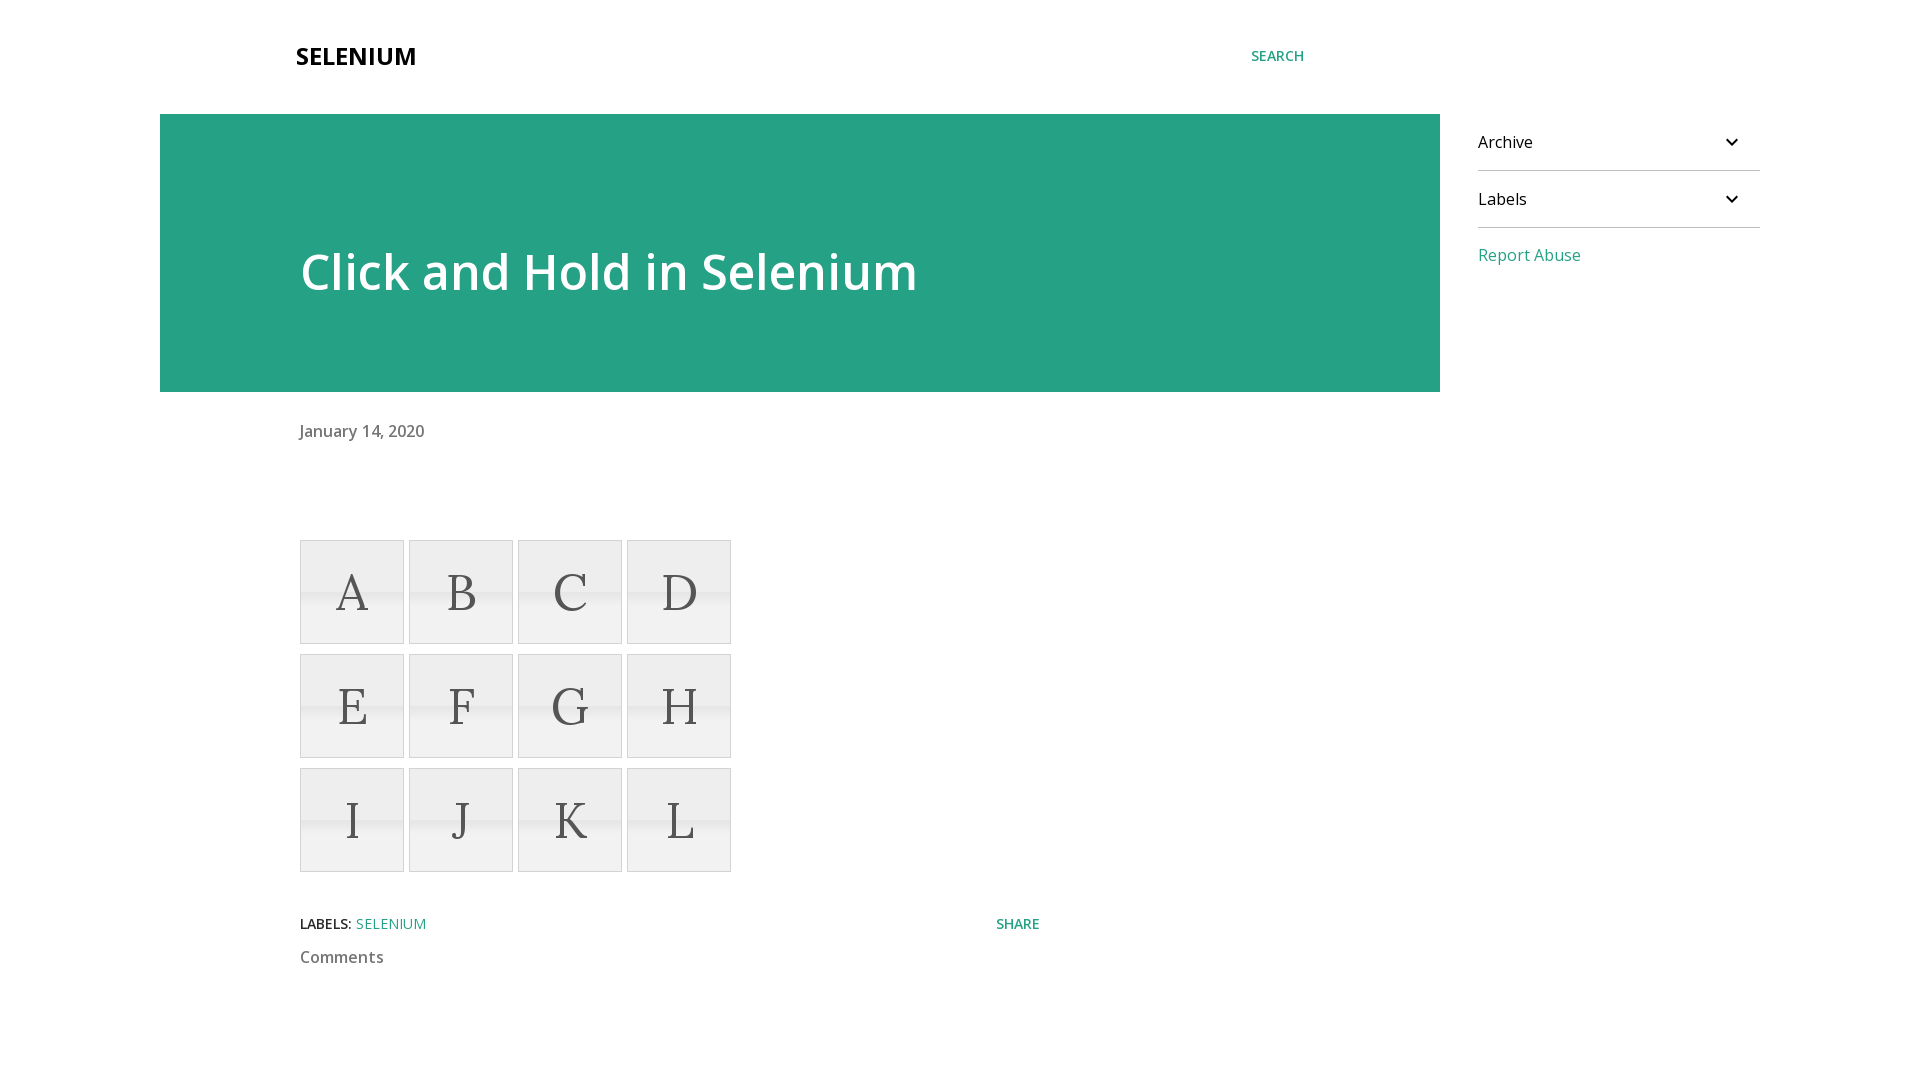

Moved mouse to center of draggable element at (352, 592)
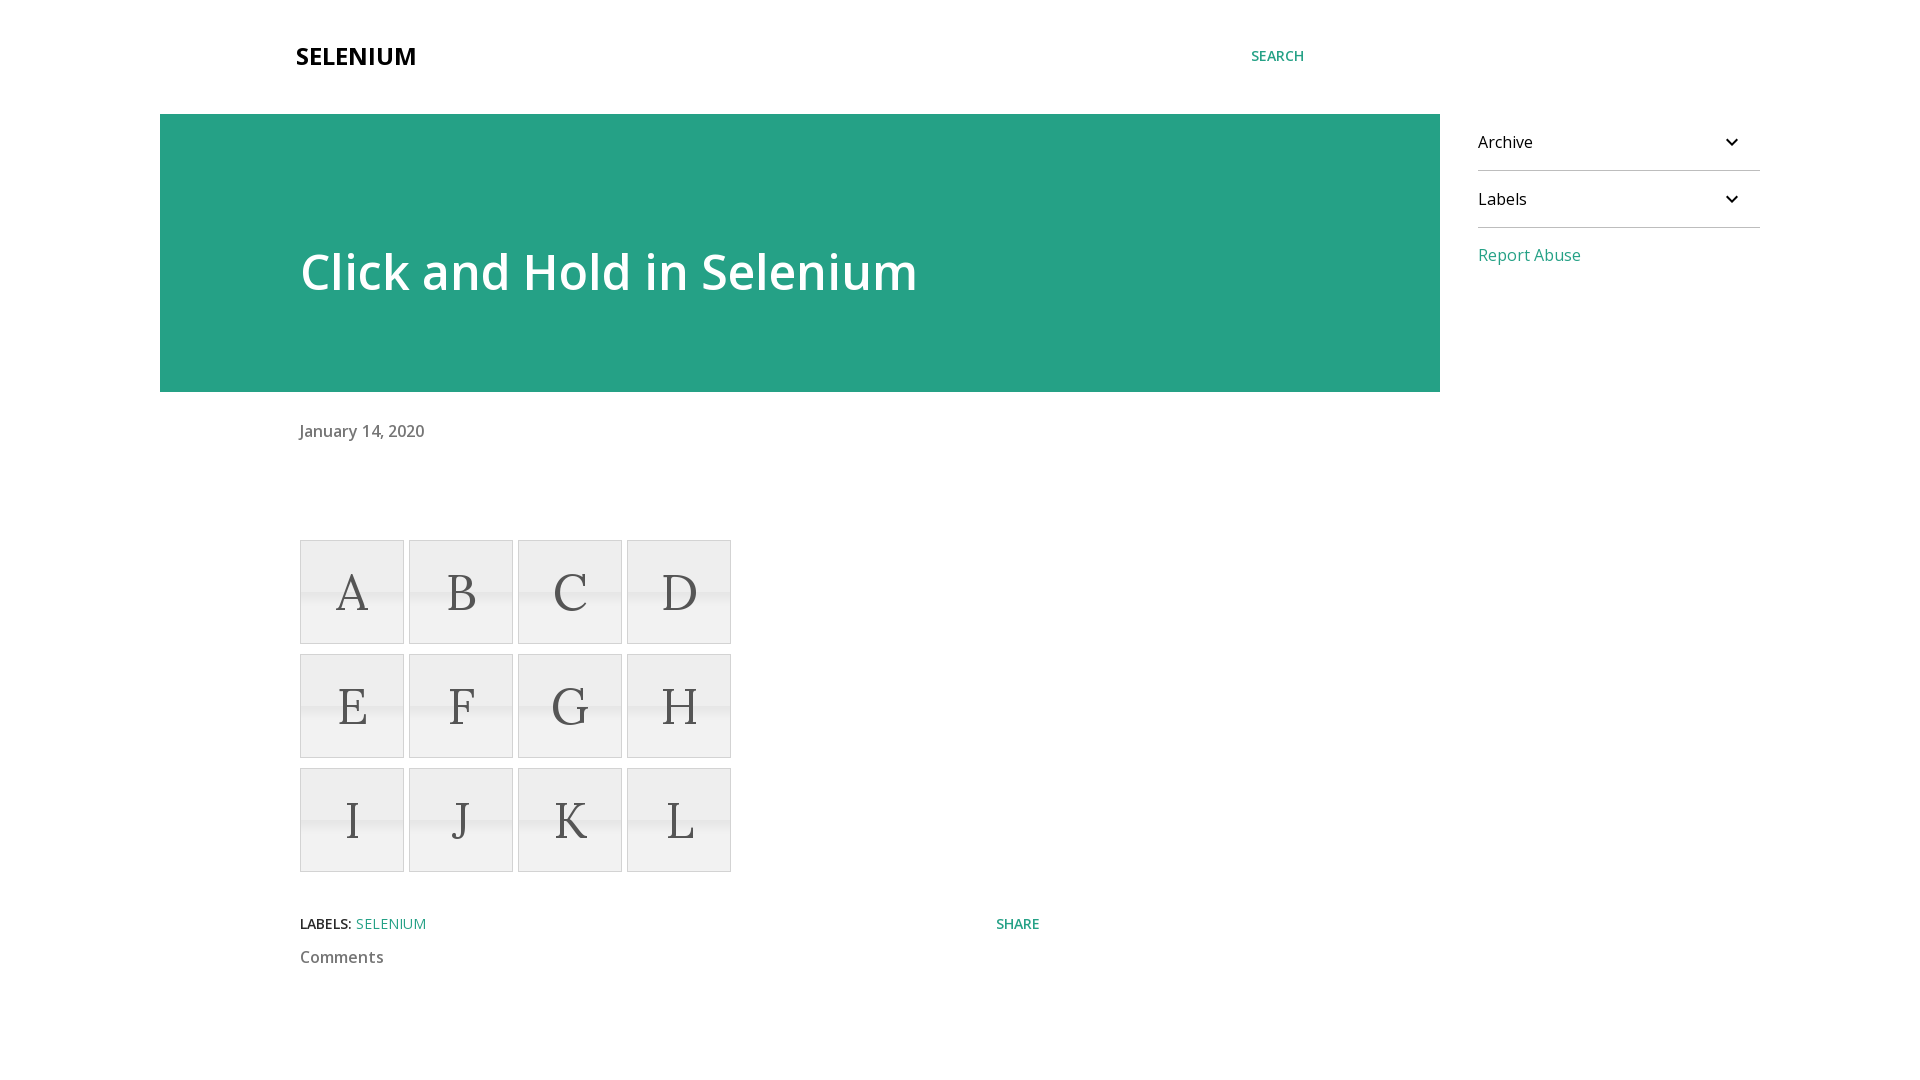

Pressed mouse button down to start drag at (352, 592)
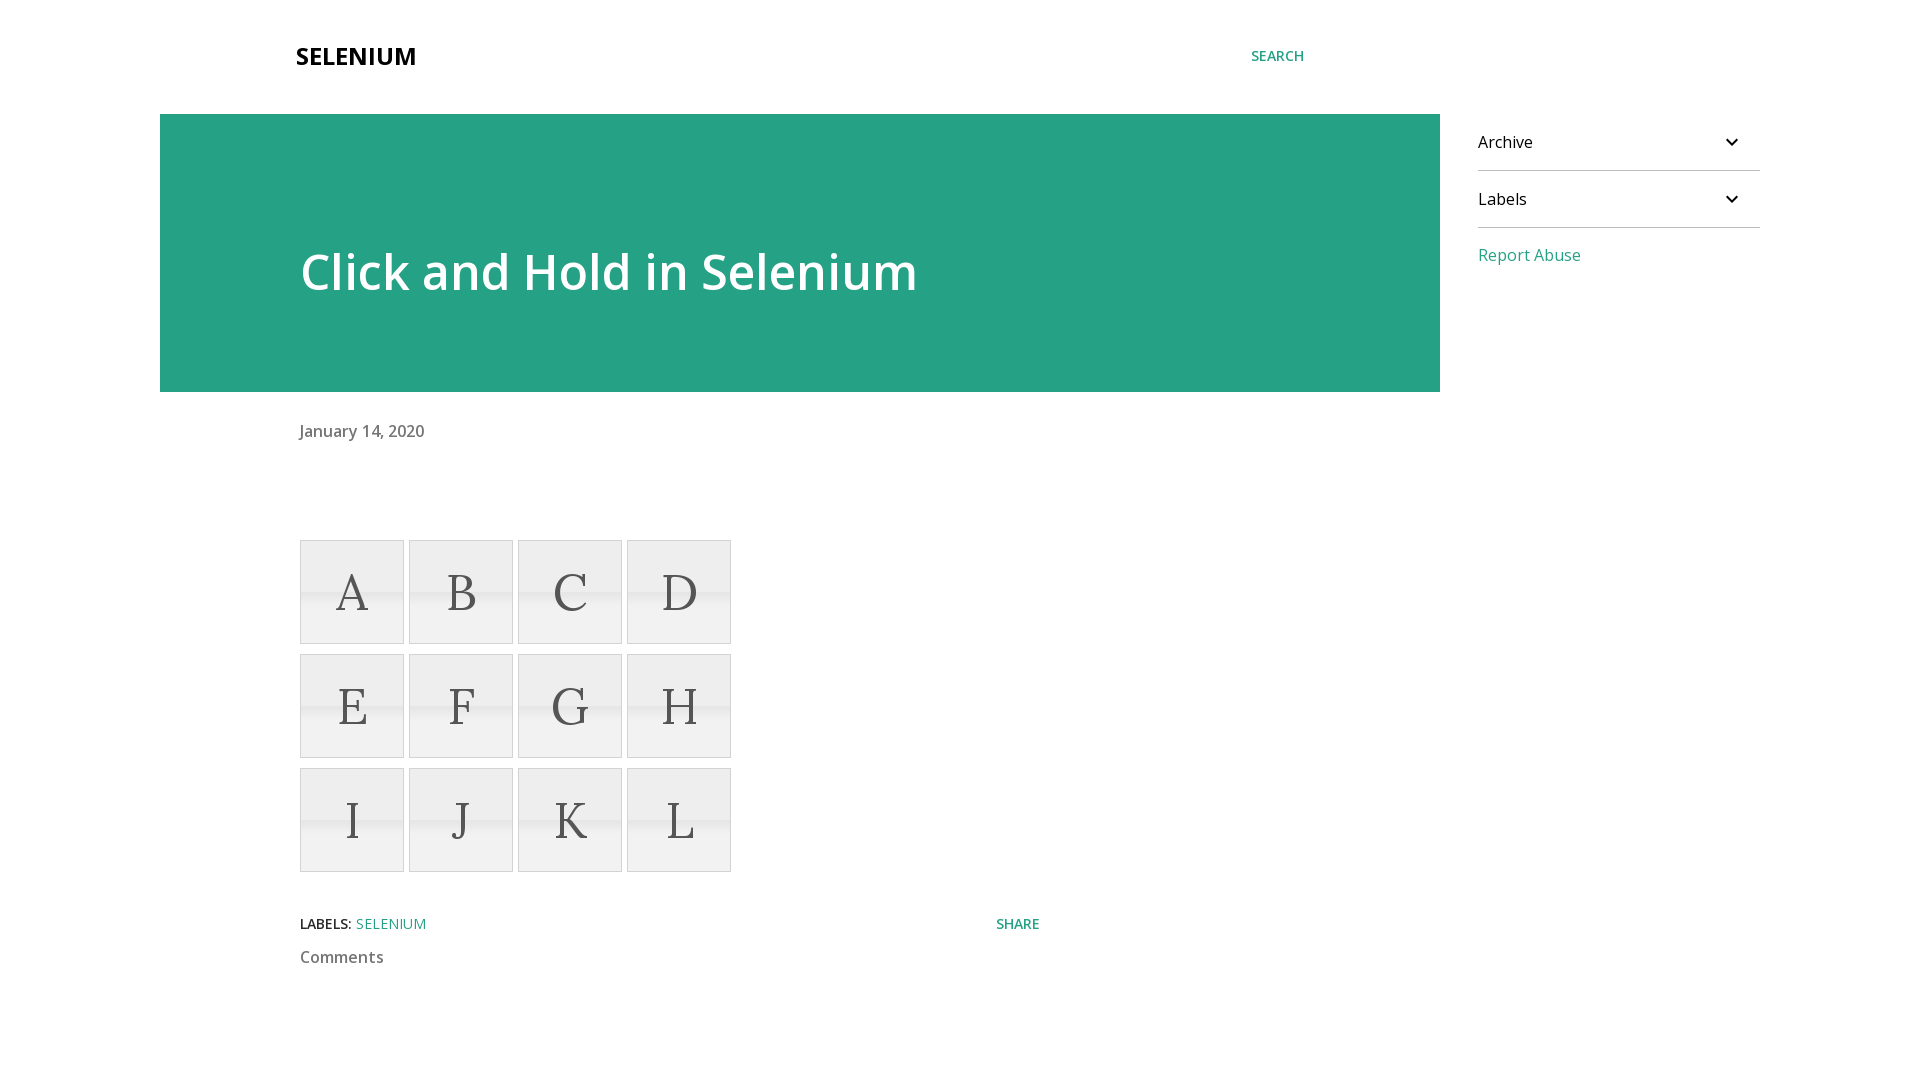

Dragged element 120px to the right at (472, 592)
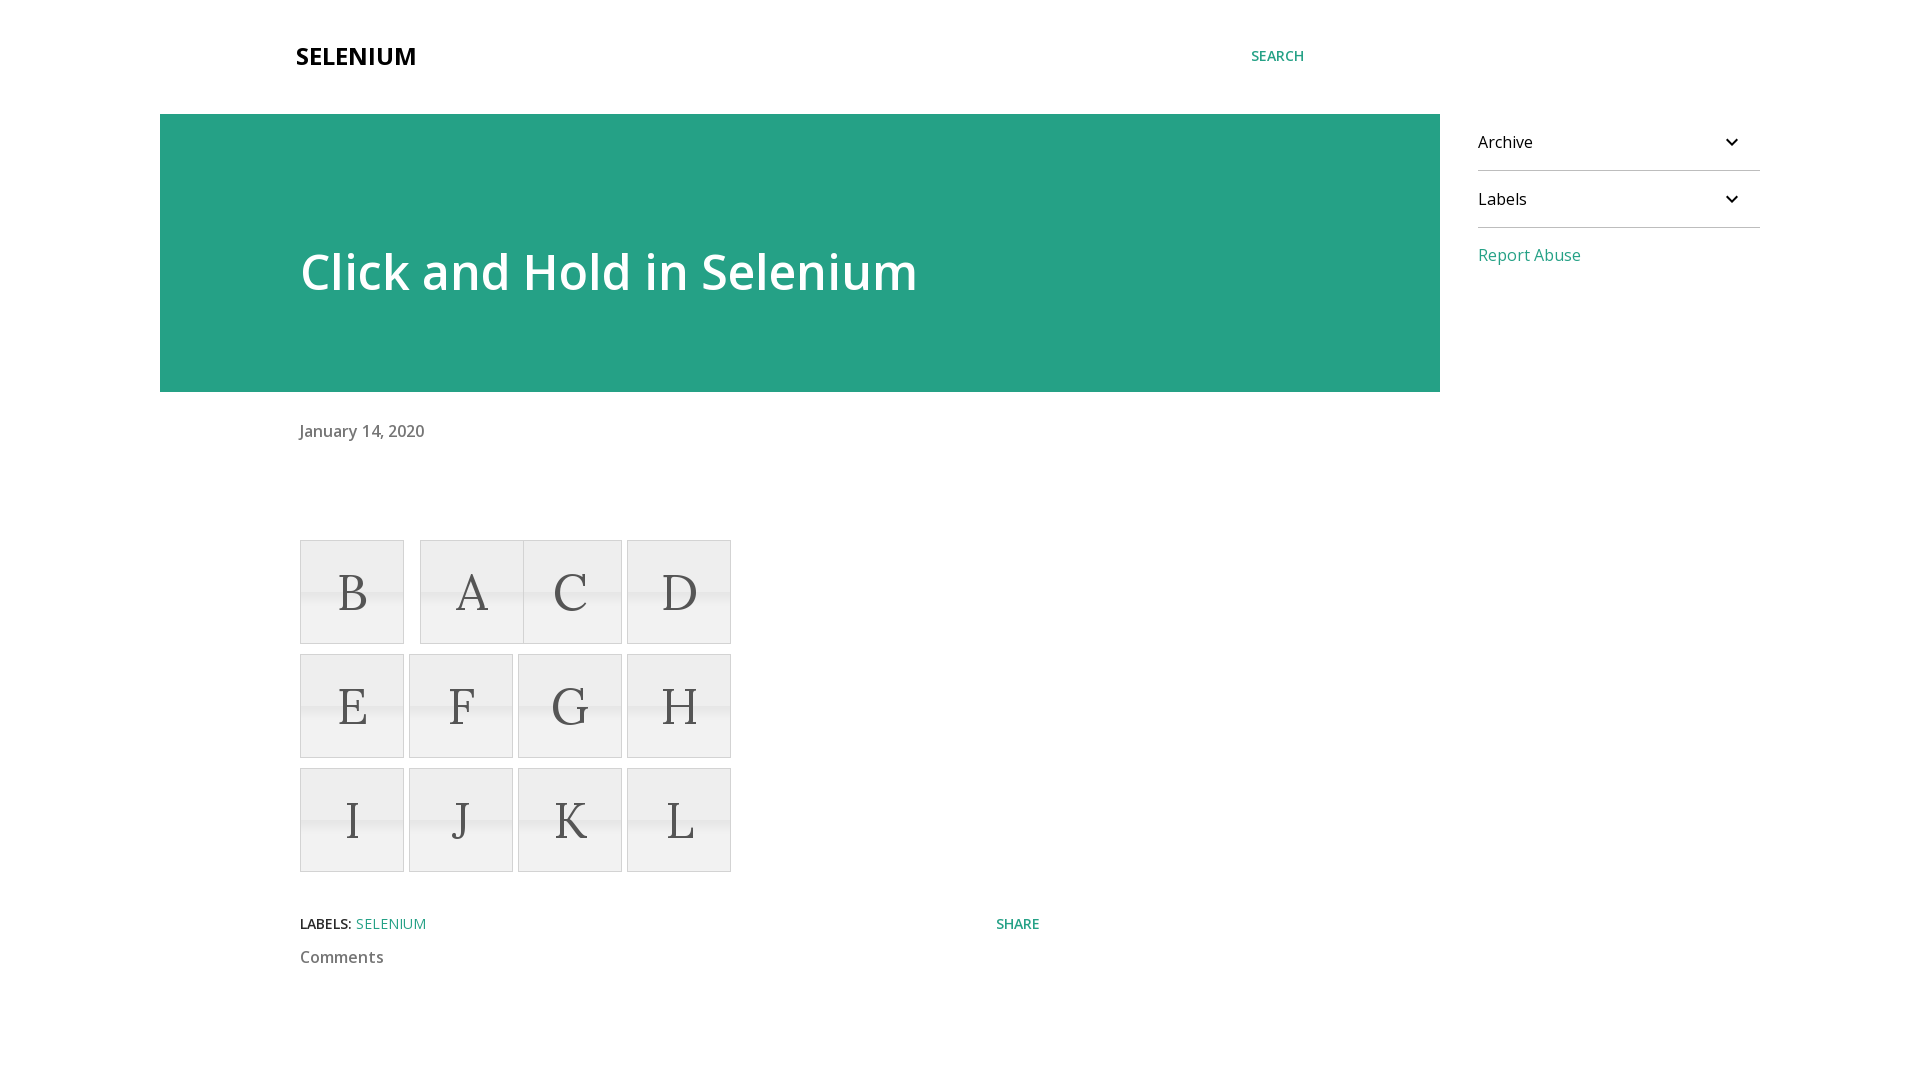

Released mouse button to complete drag operation at (472, 592)
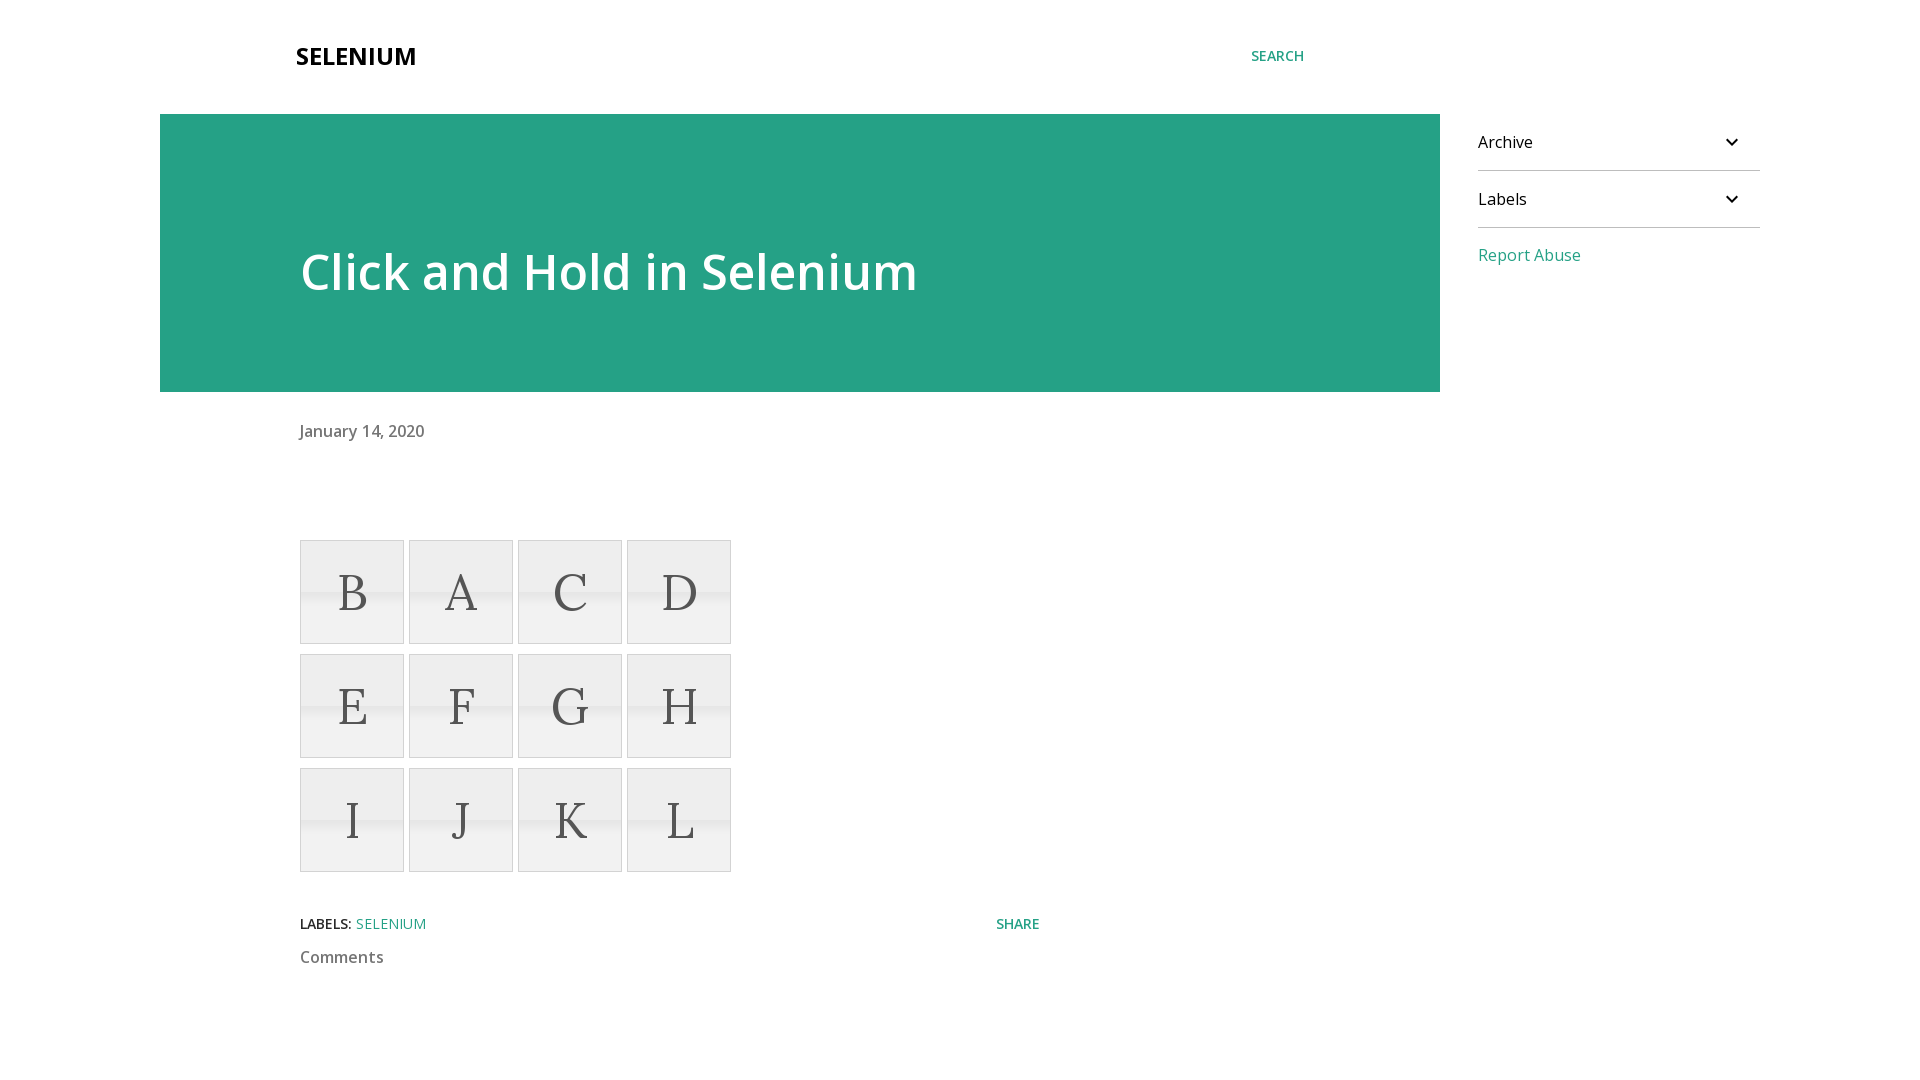

Scrolled to sharing button
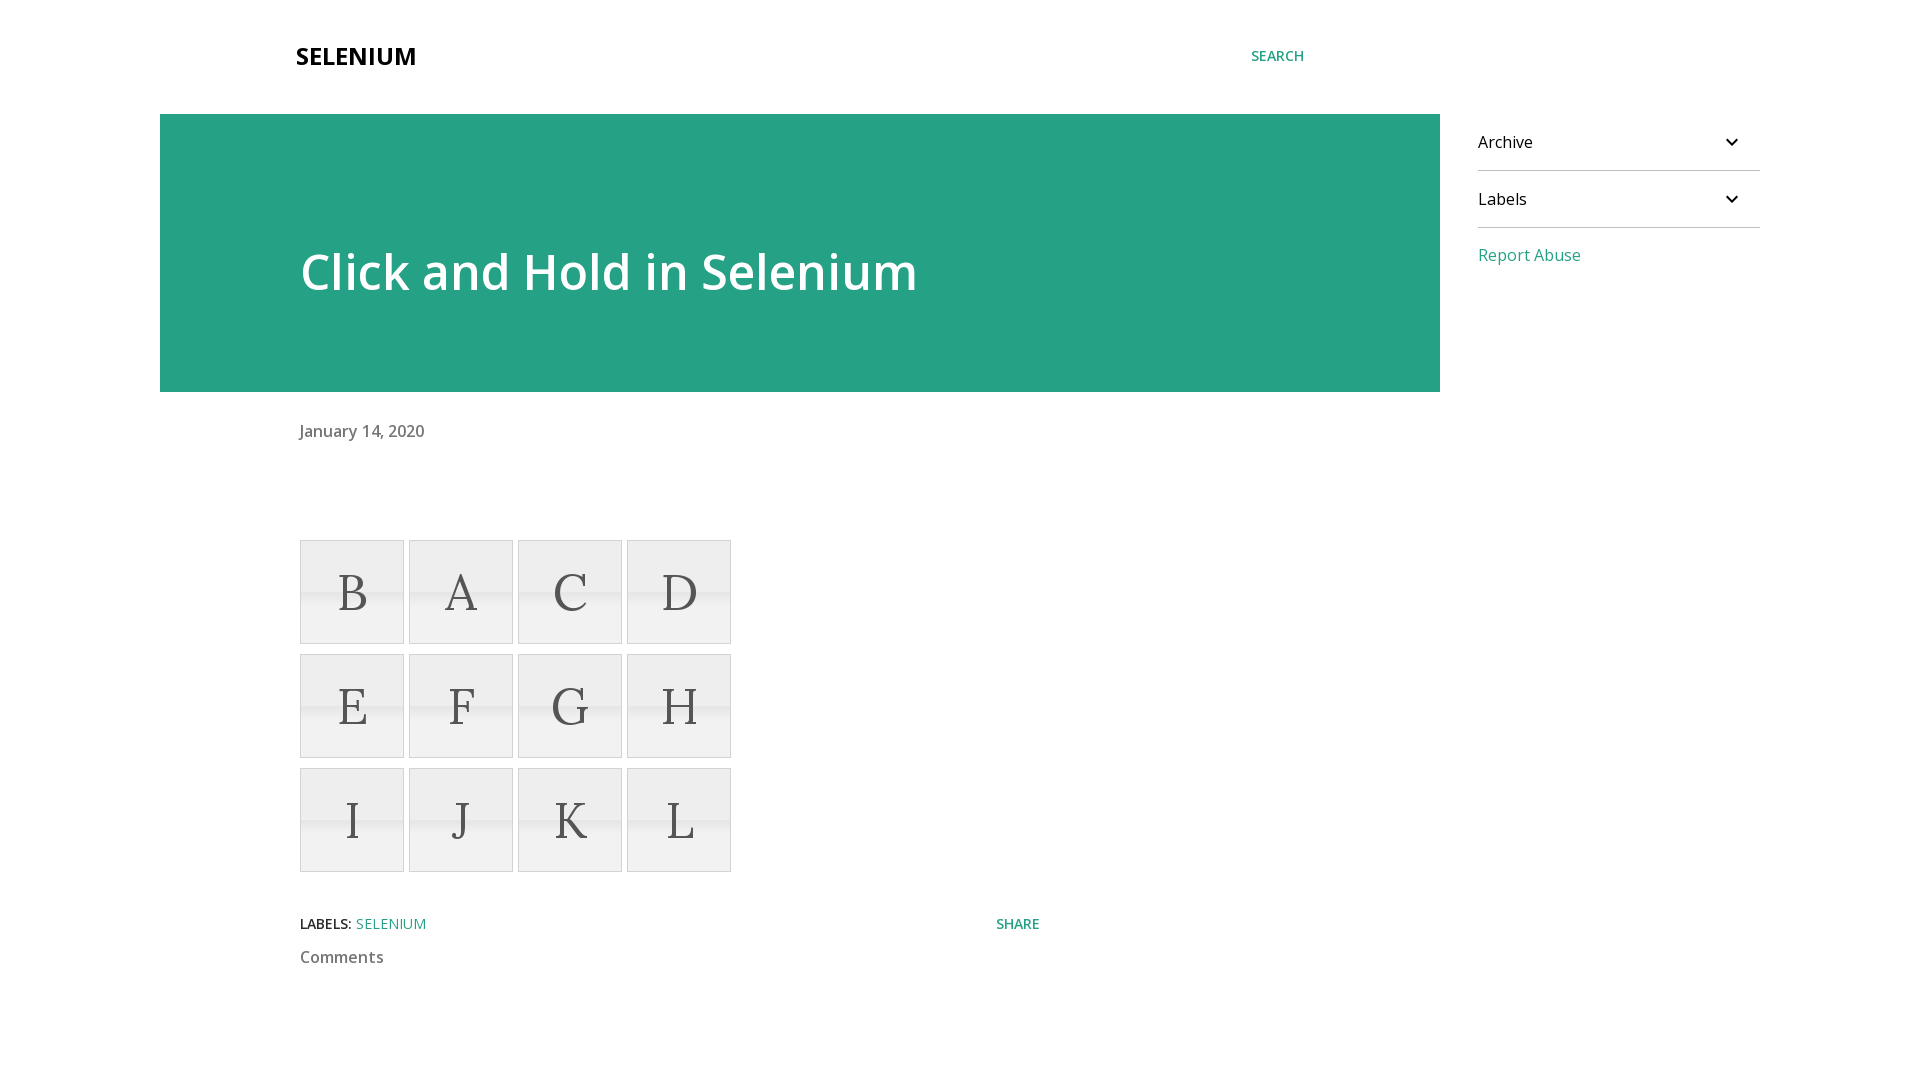

Waited 2 seconds for page to settle
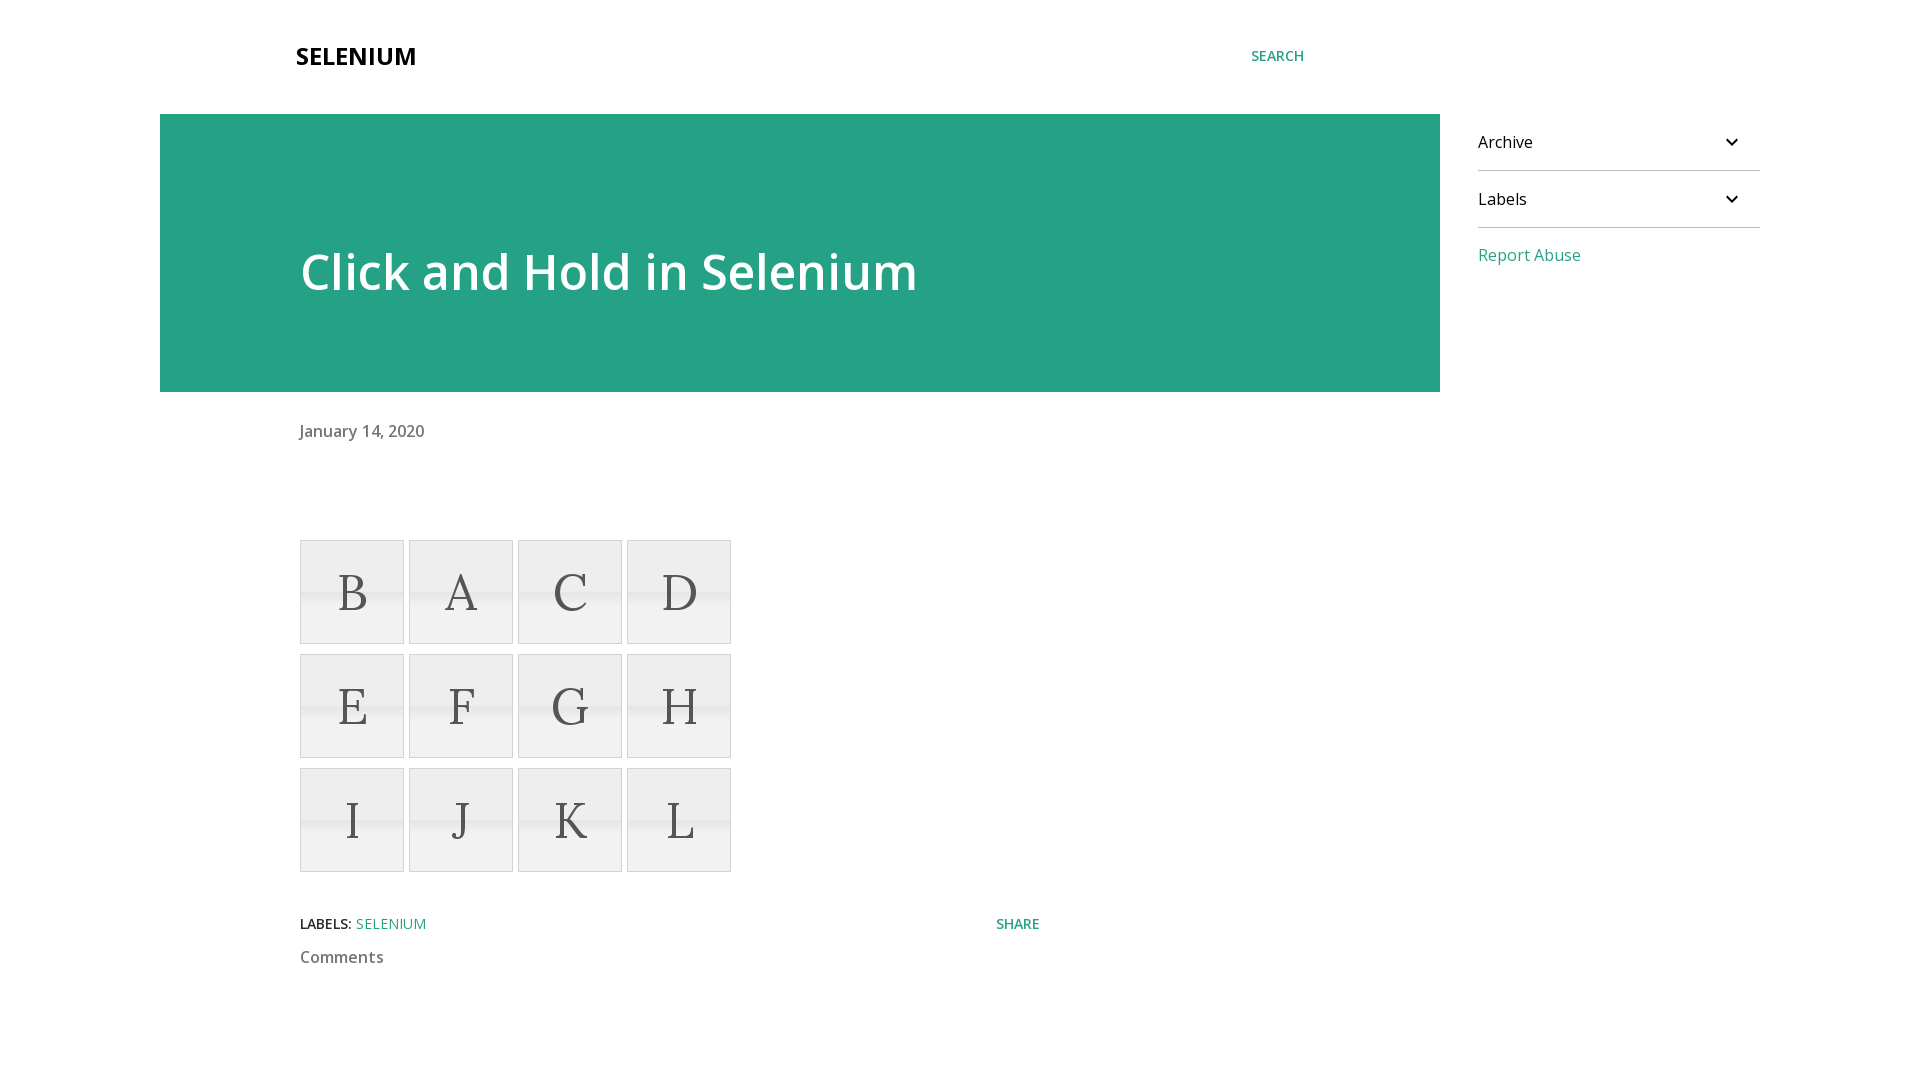

Clicked the sharing button at (1018, 924) on xpath=//*[@id='sharing-button-Blog1-byline-2873846720740225467']
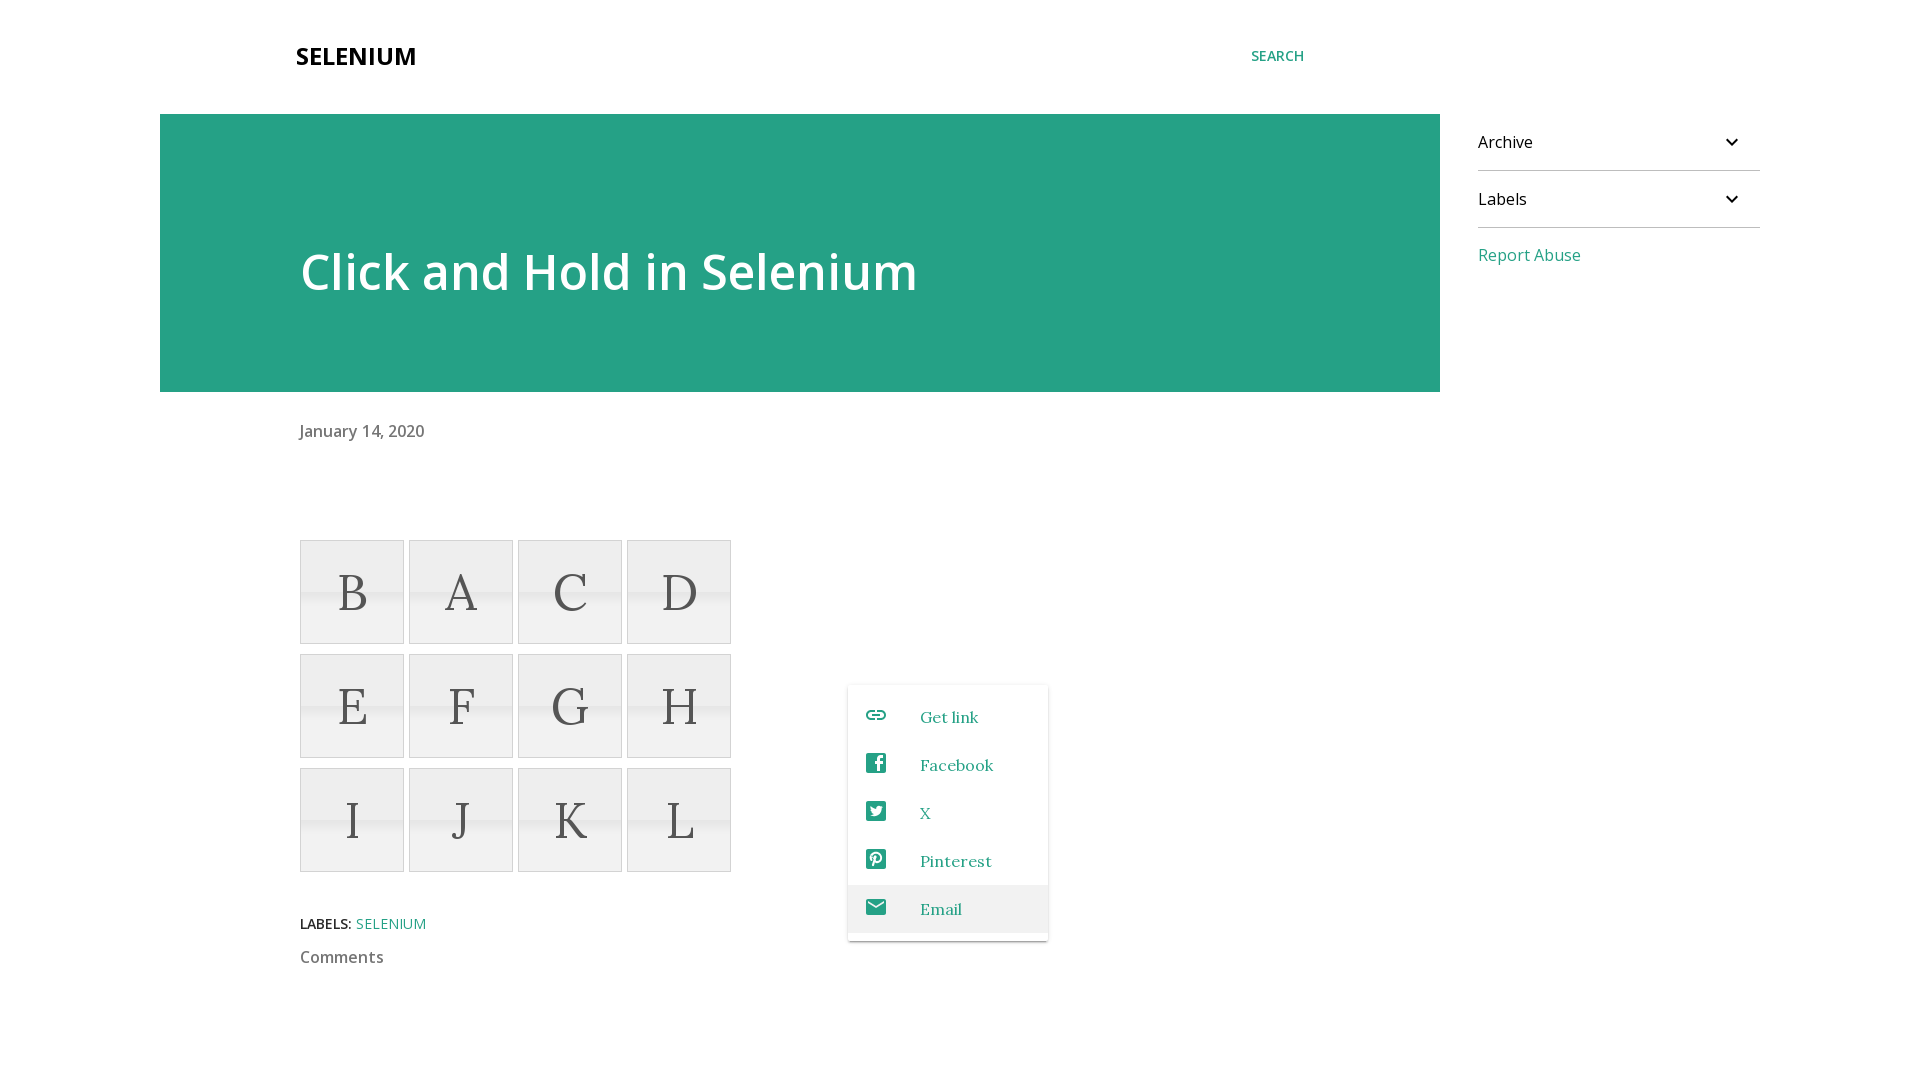

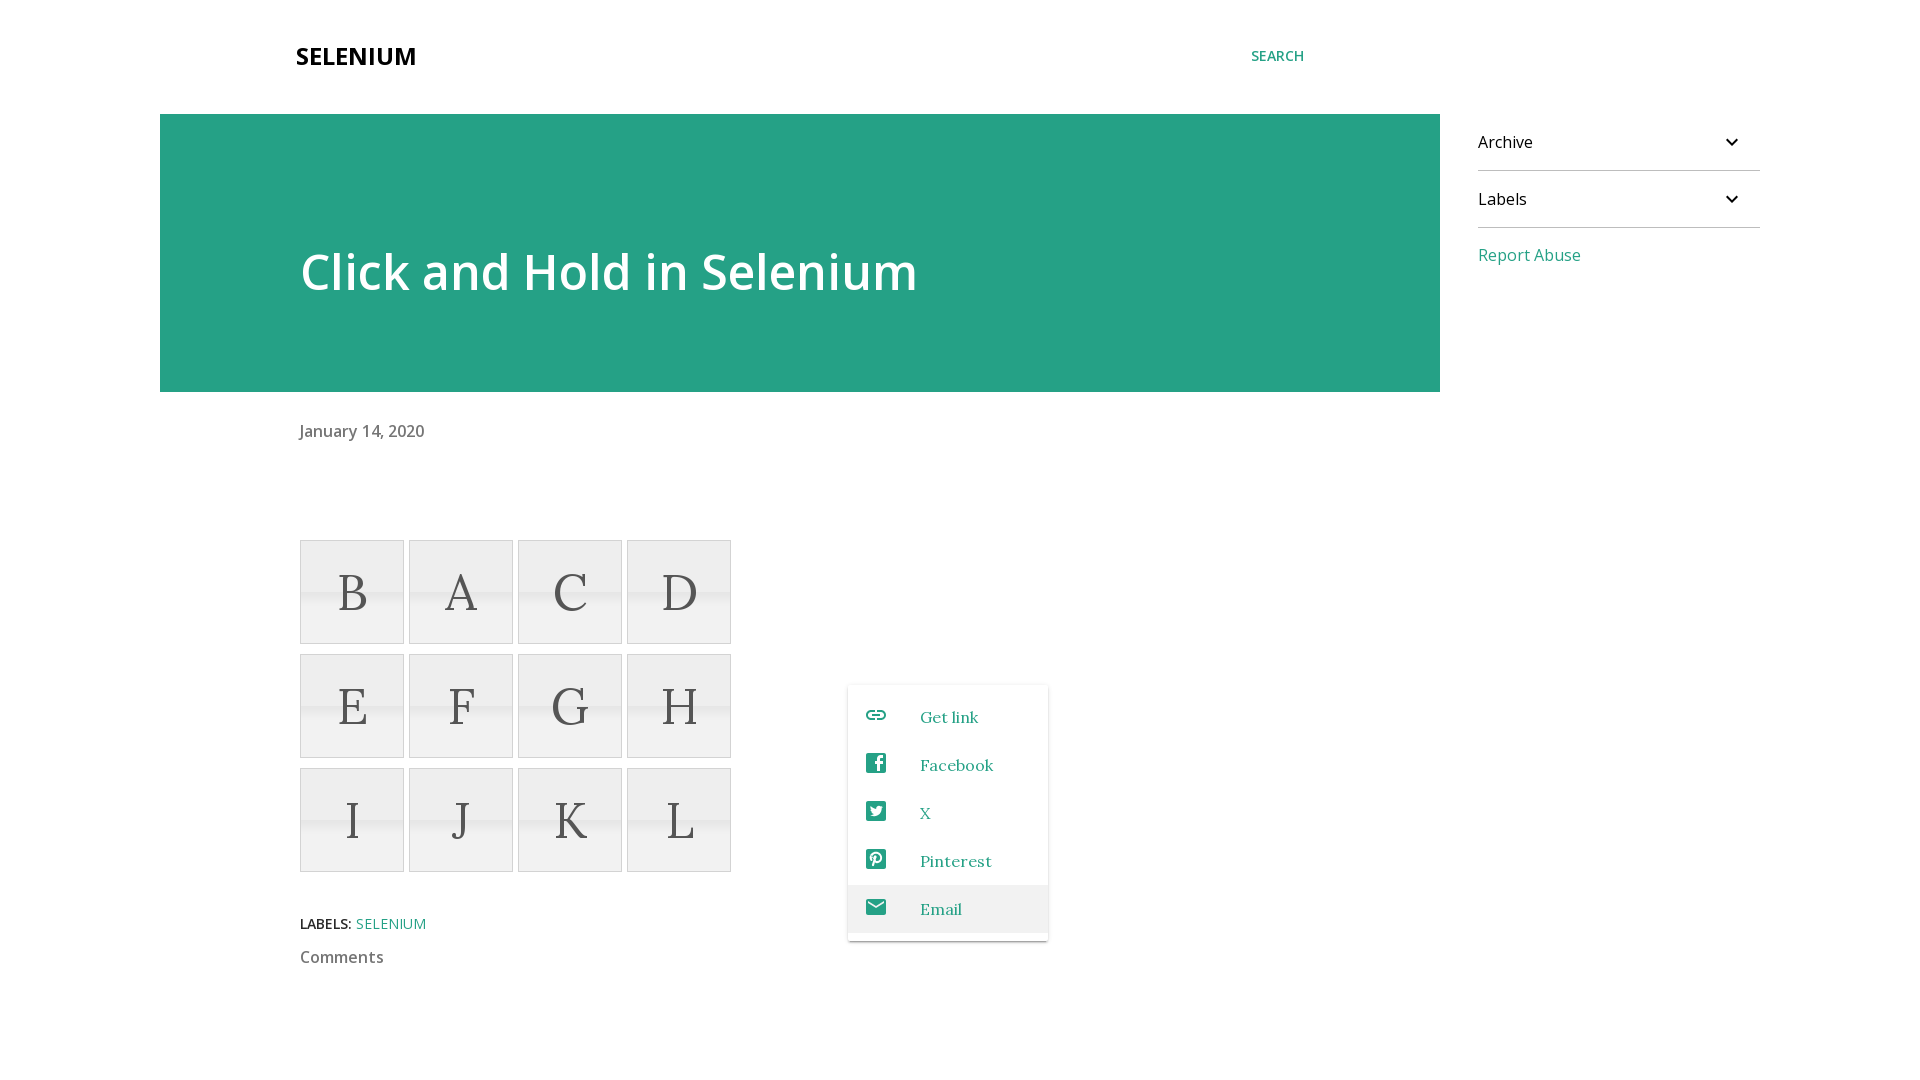